Tests the Python.org search functionality by entering "pycon" in the search box and submitting the search form

Starting URL: https://www.python.org

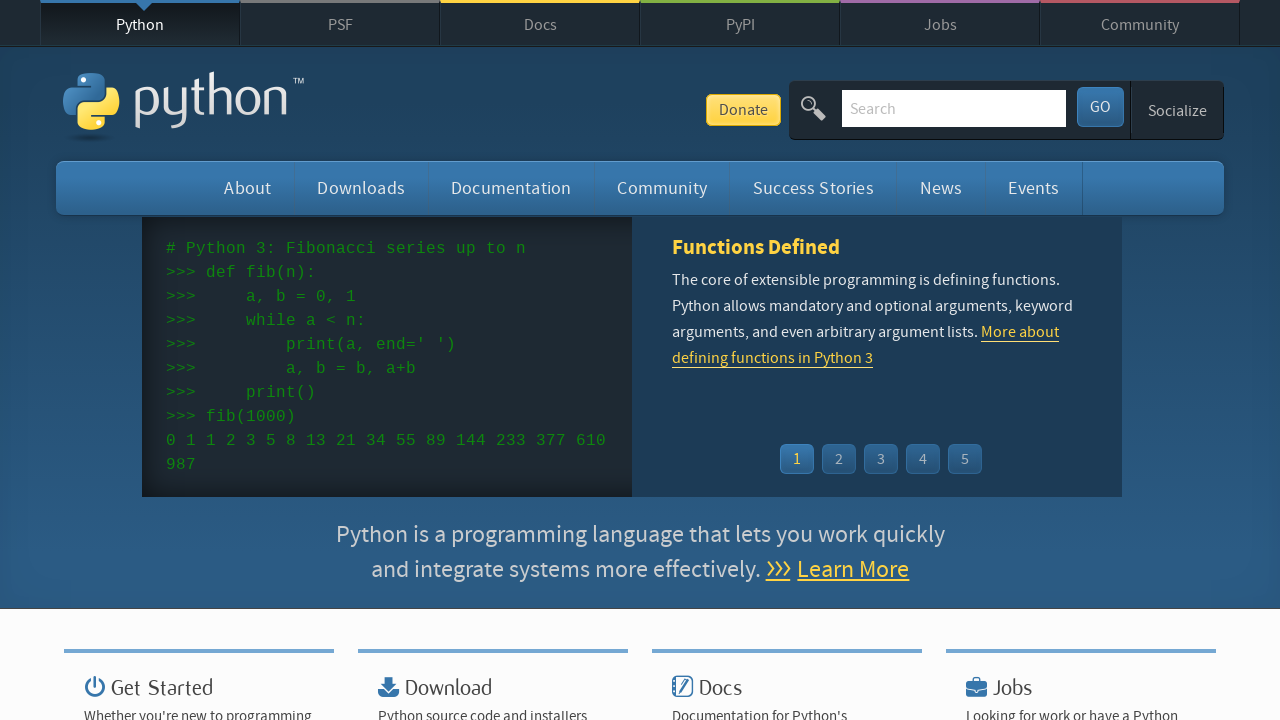

Verified page title contains 'Python'
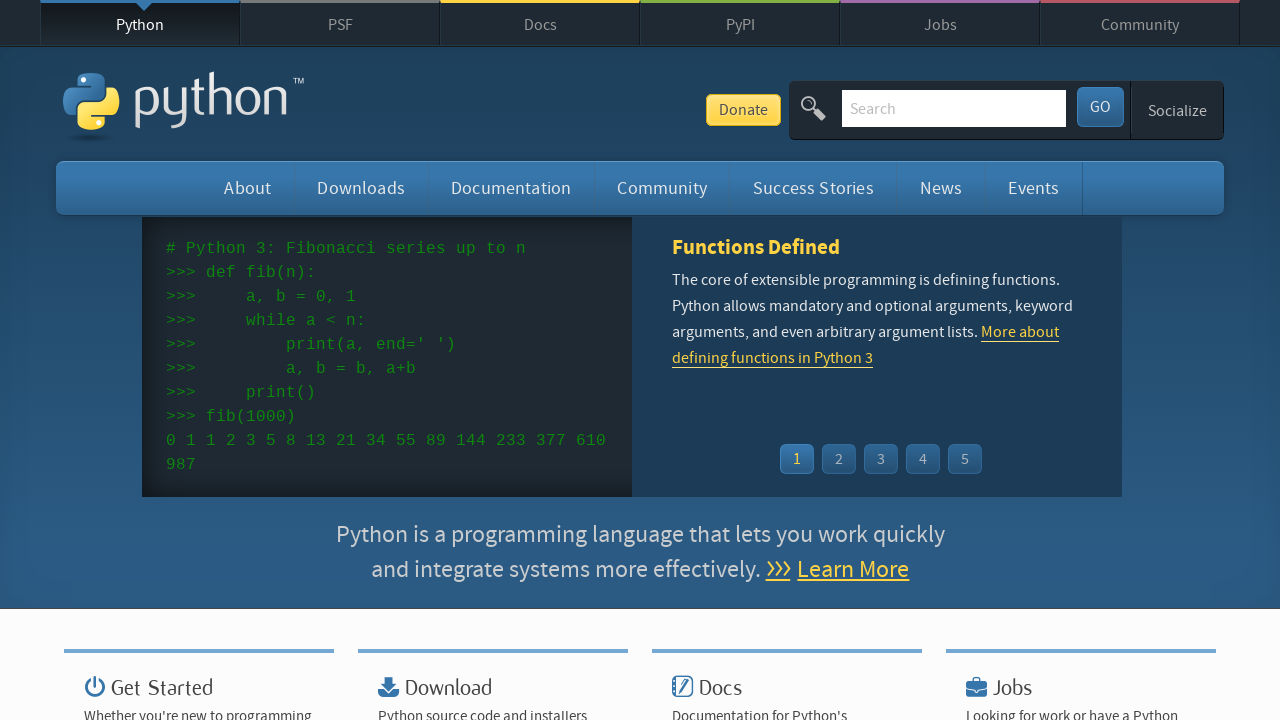

Filled search box with 'pycon' on input[name='q']
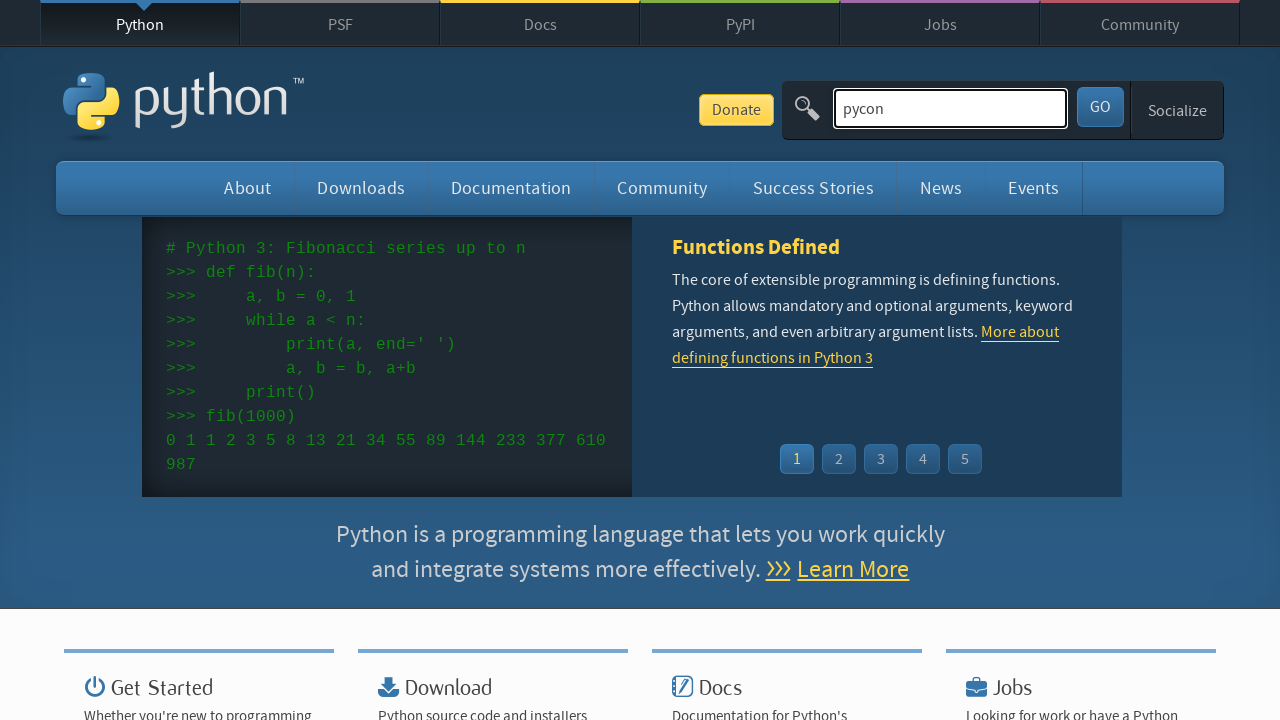

Submitted search form by pressing Enter on input[name='q']
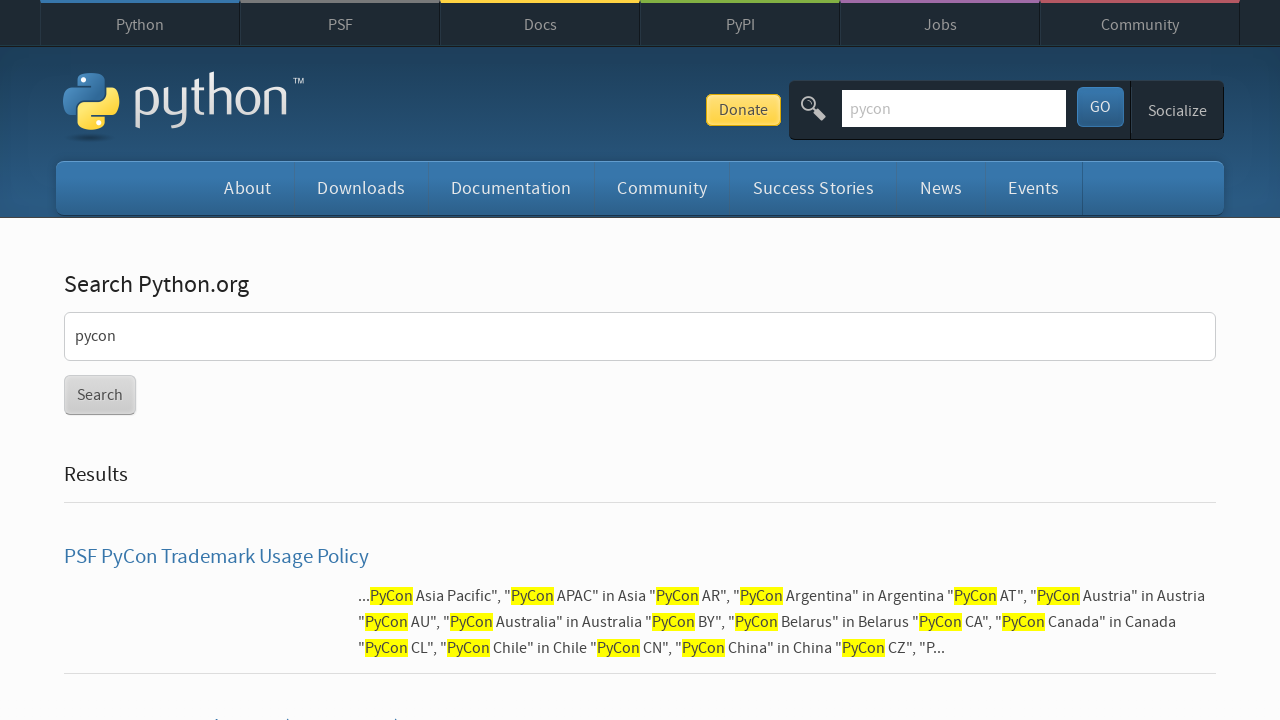

Waited for network to become idle and search results to load
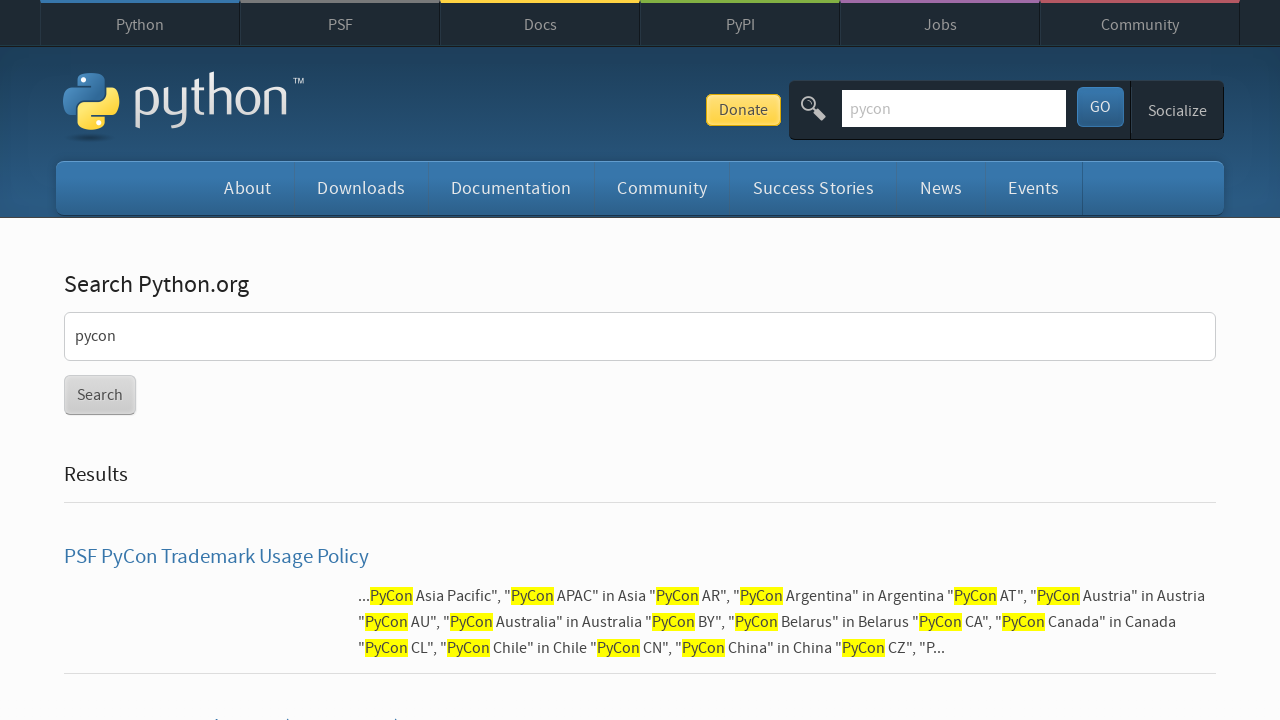

Verified search results were found (no 'No results found' message)
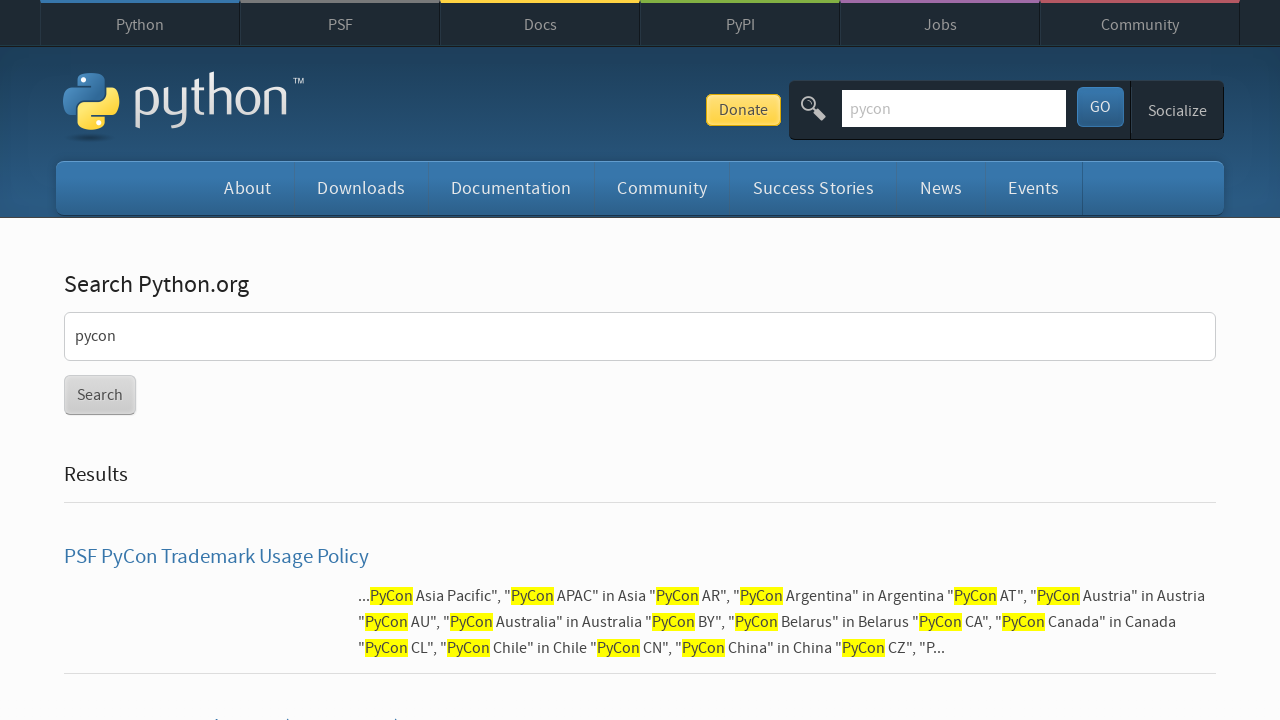

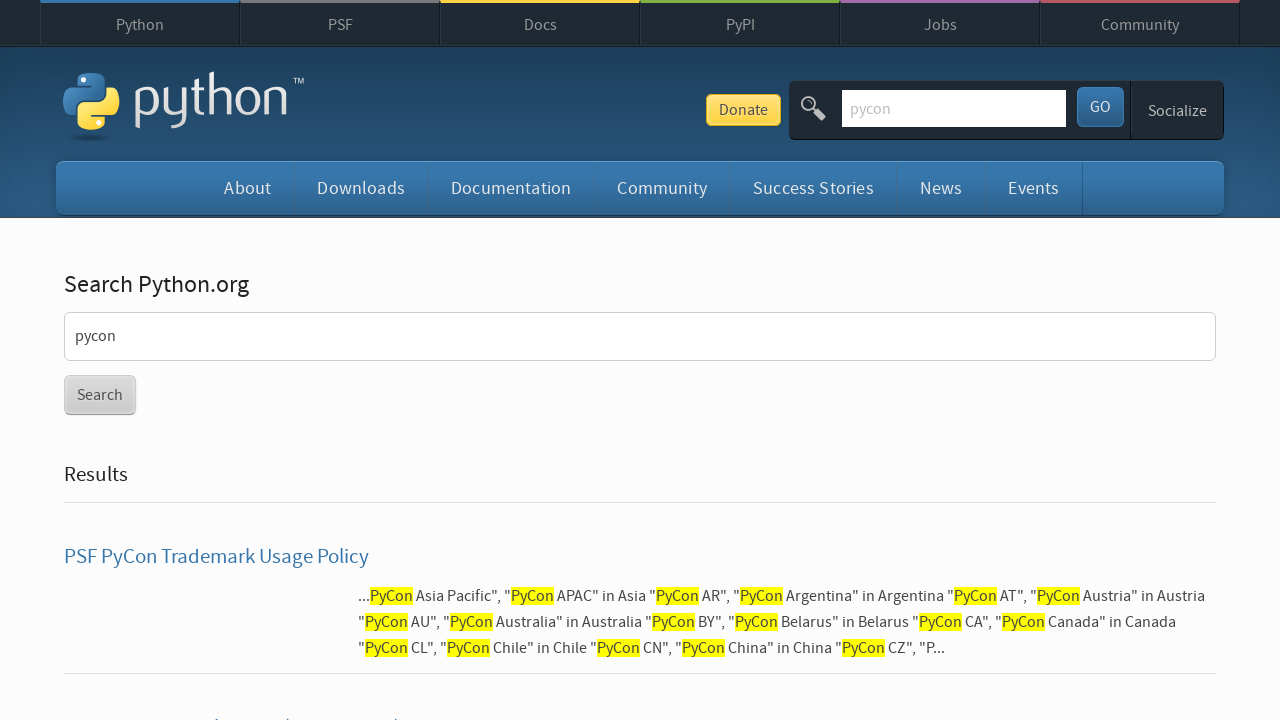